Navigates to an online grocery store and adds specific vegetables (Cucumber, Brocolli, Beetroot) to the cart by finding them in the product list and clicking their add buttons

Starting URL: https://rahulshettyacademy.com/seleniumPractise/

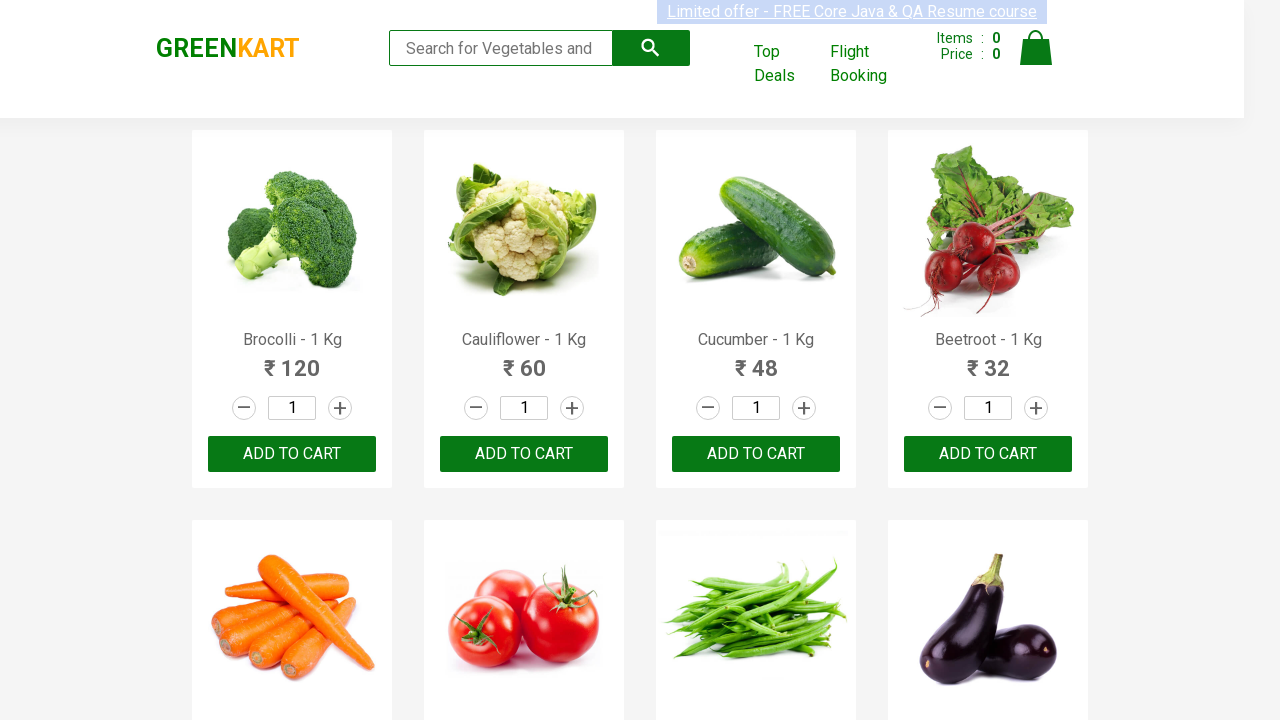

Waited for product list to load
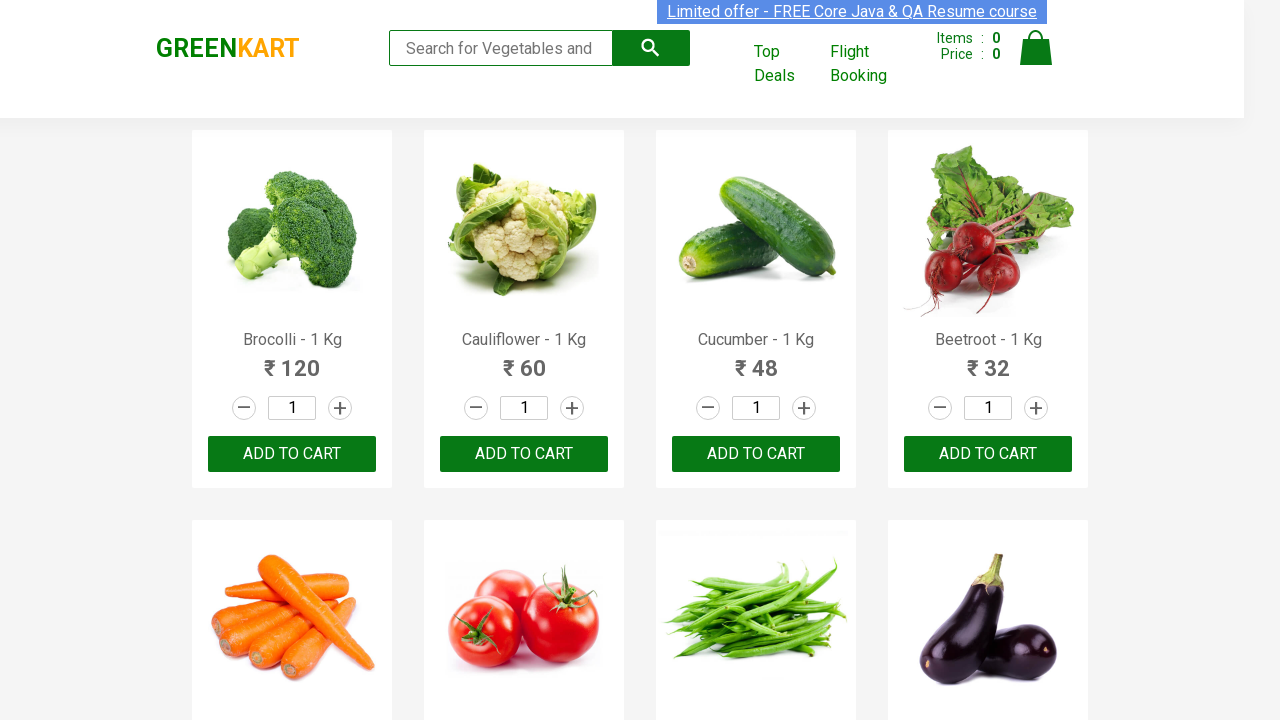

Retrieved all product elements from the page
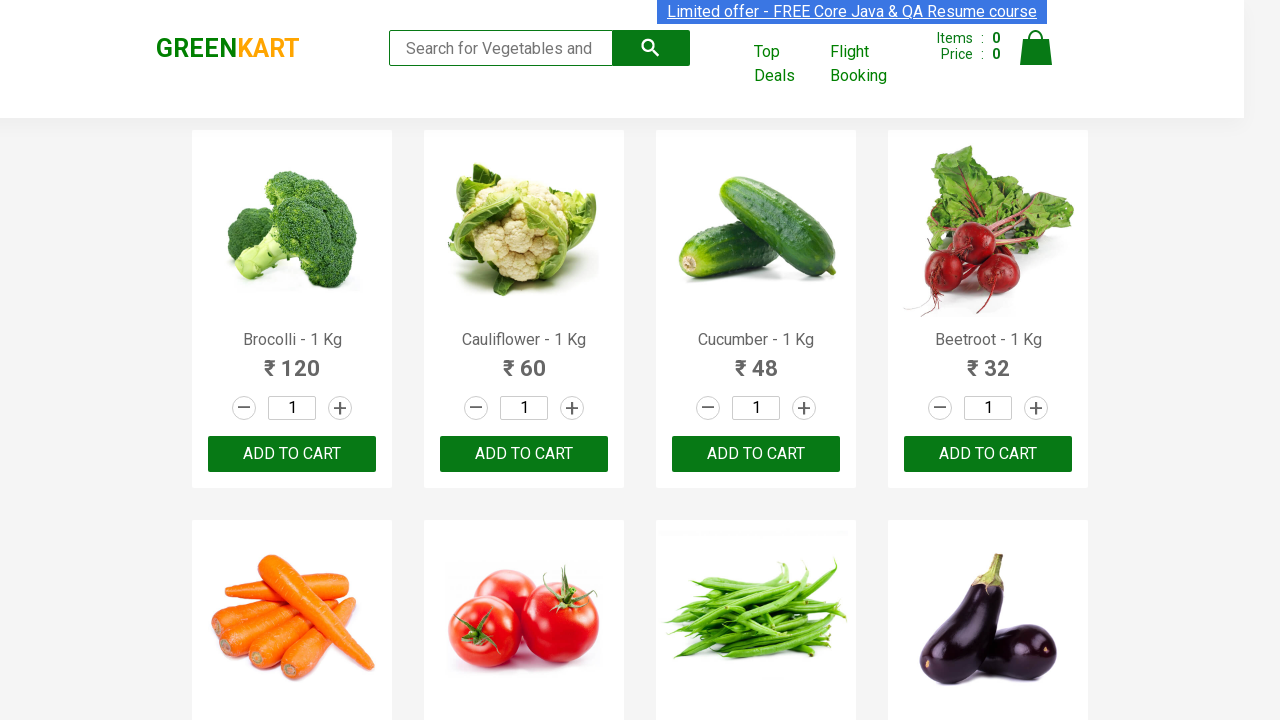

Clicked add to cart button for Brocolli at (292, 454) on xpath=//div[@class='product-action']/button >> nth=0
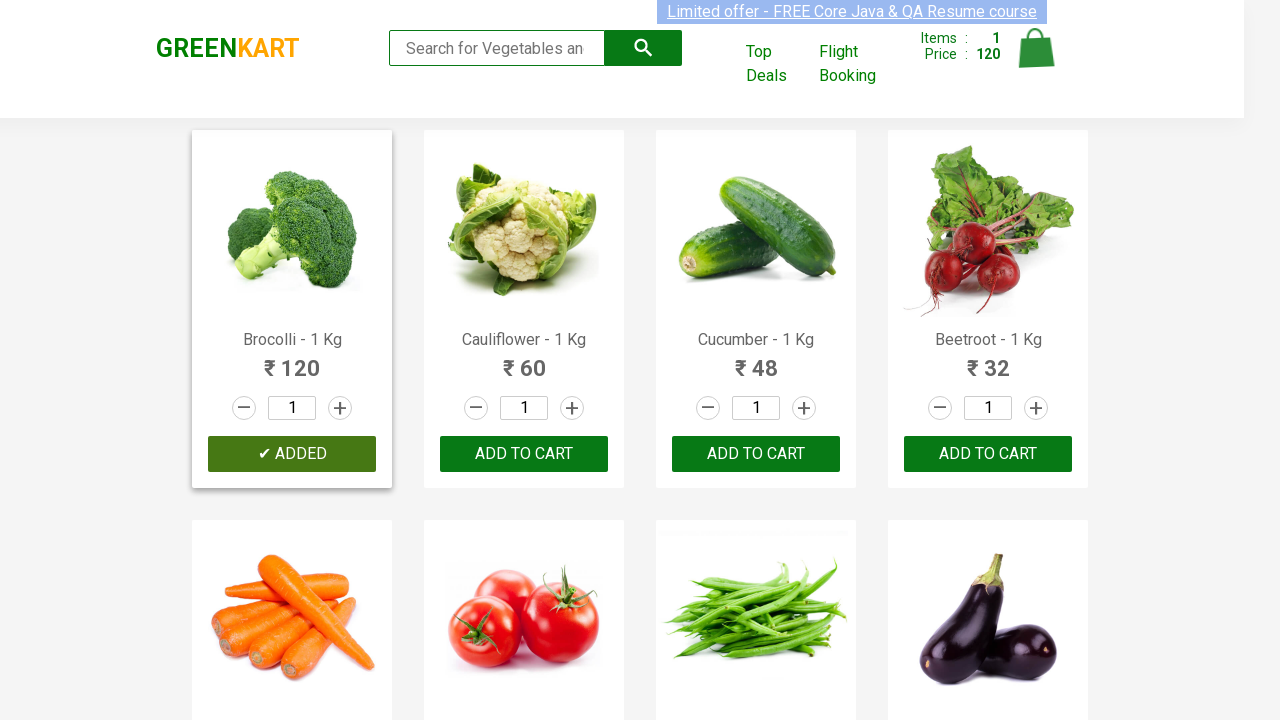

Clicked add to cart button for Cucumber at (756, 454) on xpath=//div[@class='product-action']/button >> nth=2
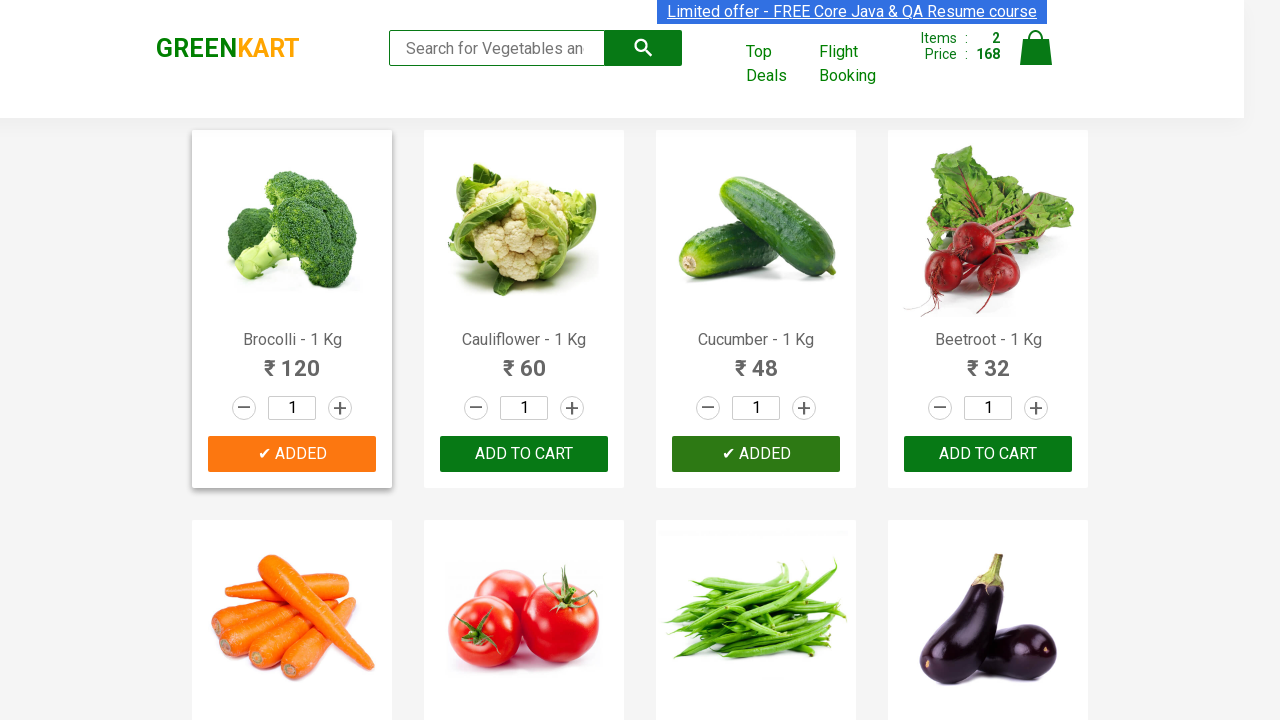

Clicked add to cart button for Beetroot at (988, 454) on xpath=//div[@class='product-action']/button >> nth=3
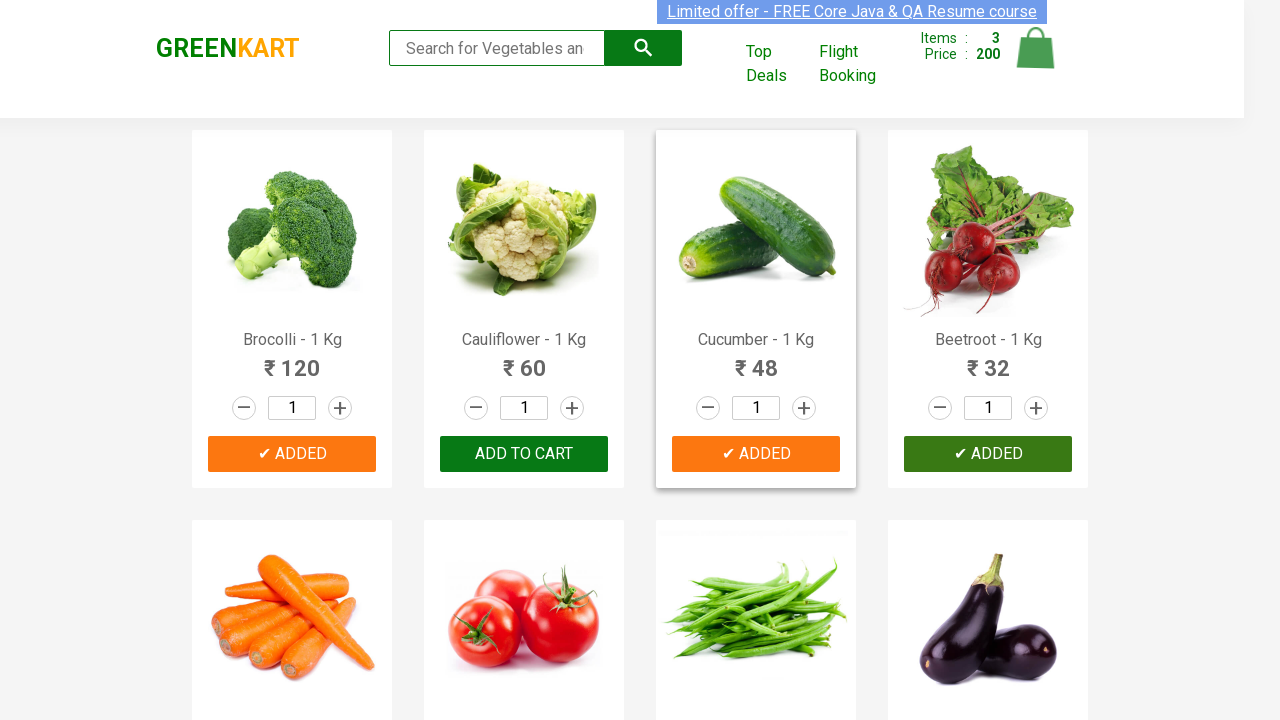

All required vegetables (Cucumber, Brocolli, Beetroot) have been added to cart
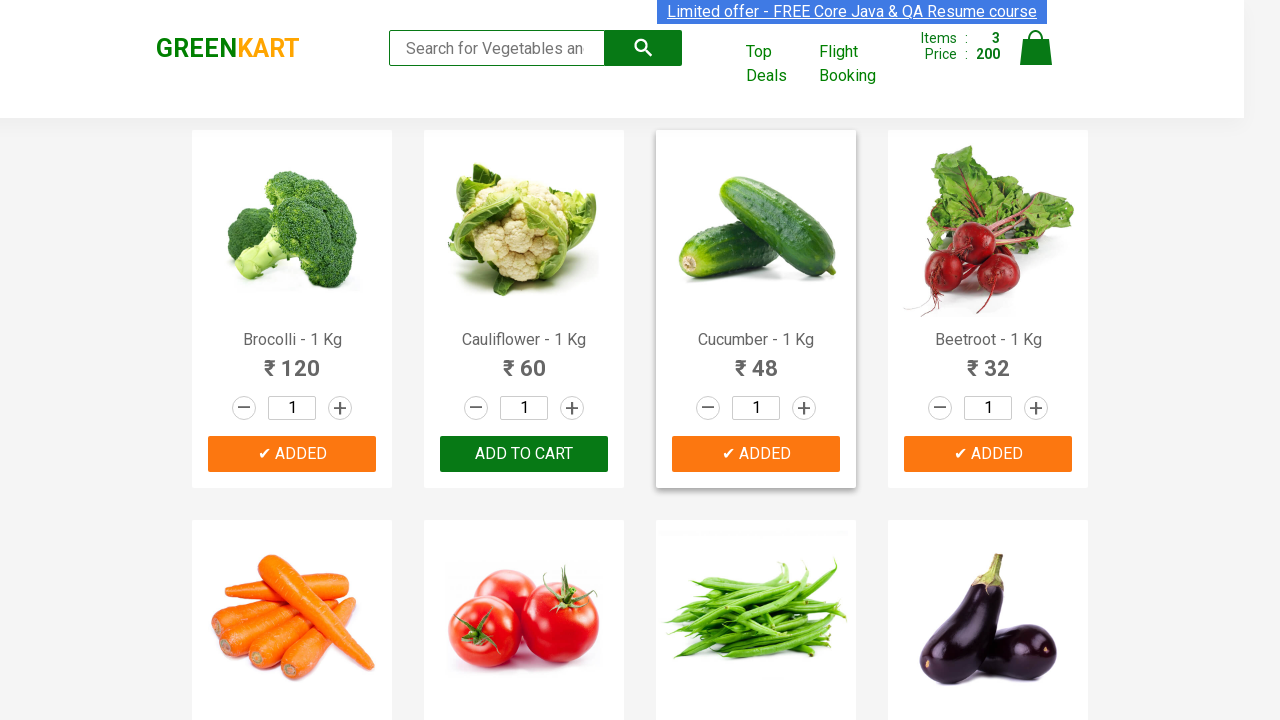

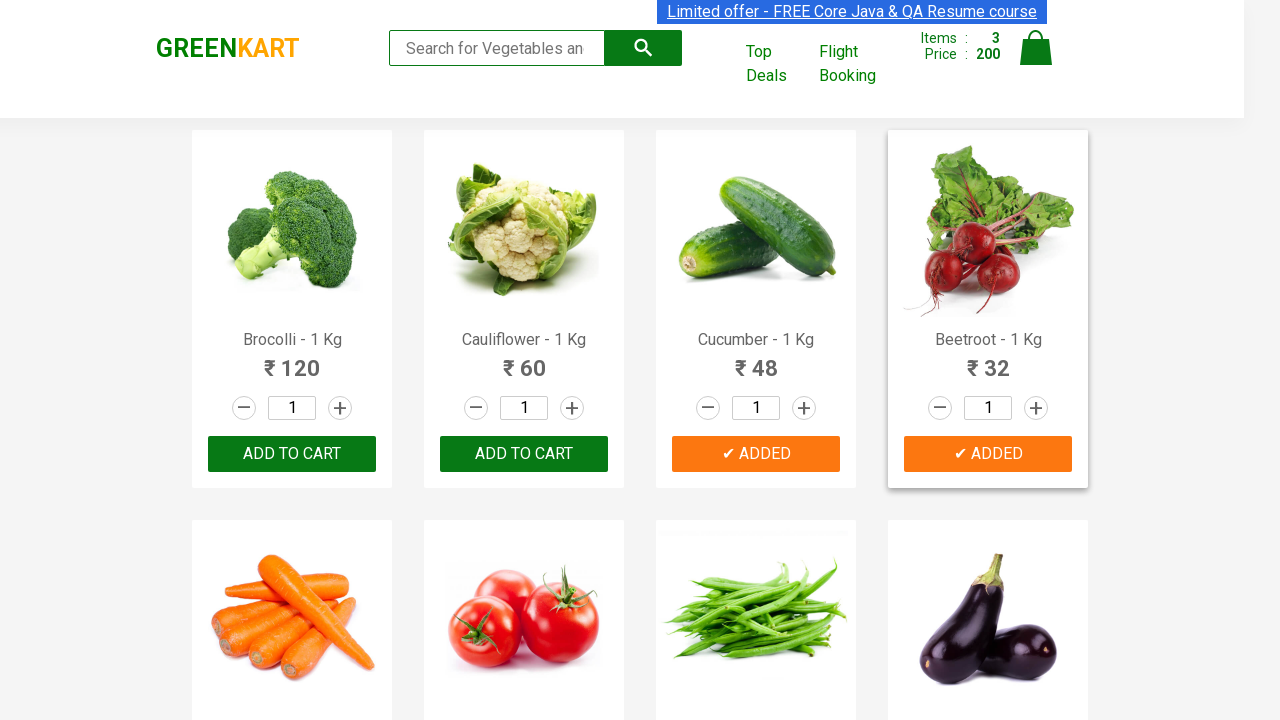